Demonstrates injecting jQuery and jQuery Growl library into a page via JavaScript execution, then displaying notification messages on the page.

Starting URL: http://the-internet.herokuapp.com

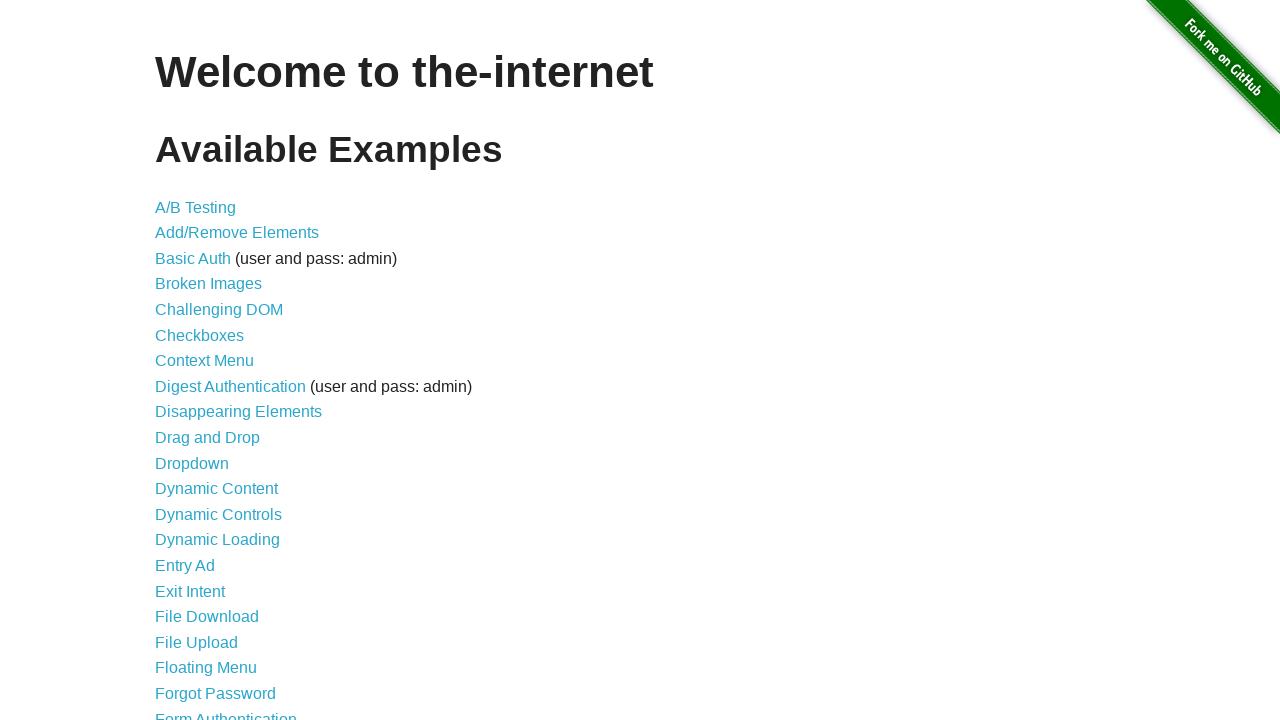

Injected jQuery library into page if not already present
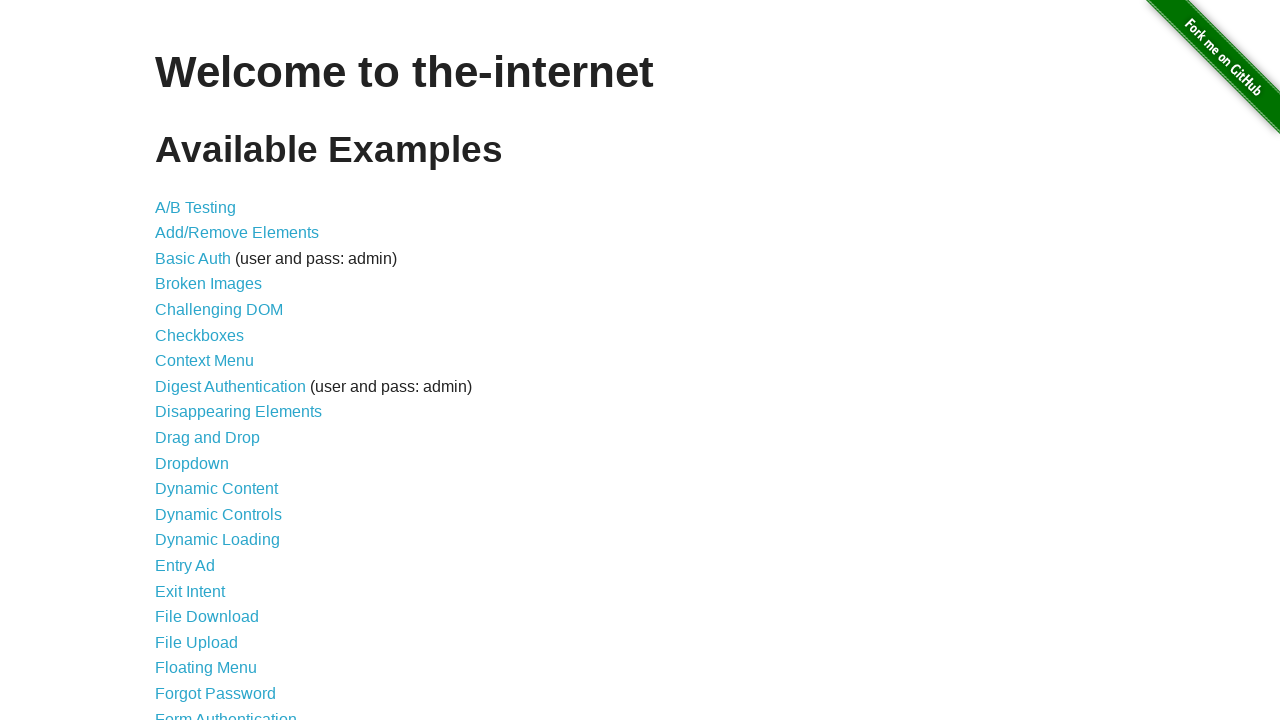

Waited for jQuery to load and become available
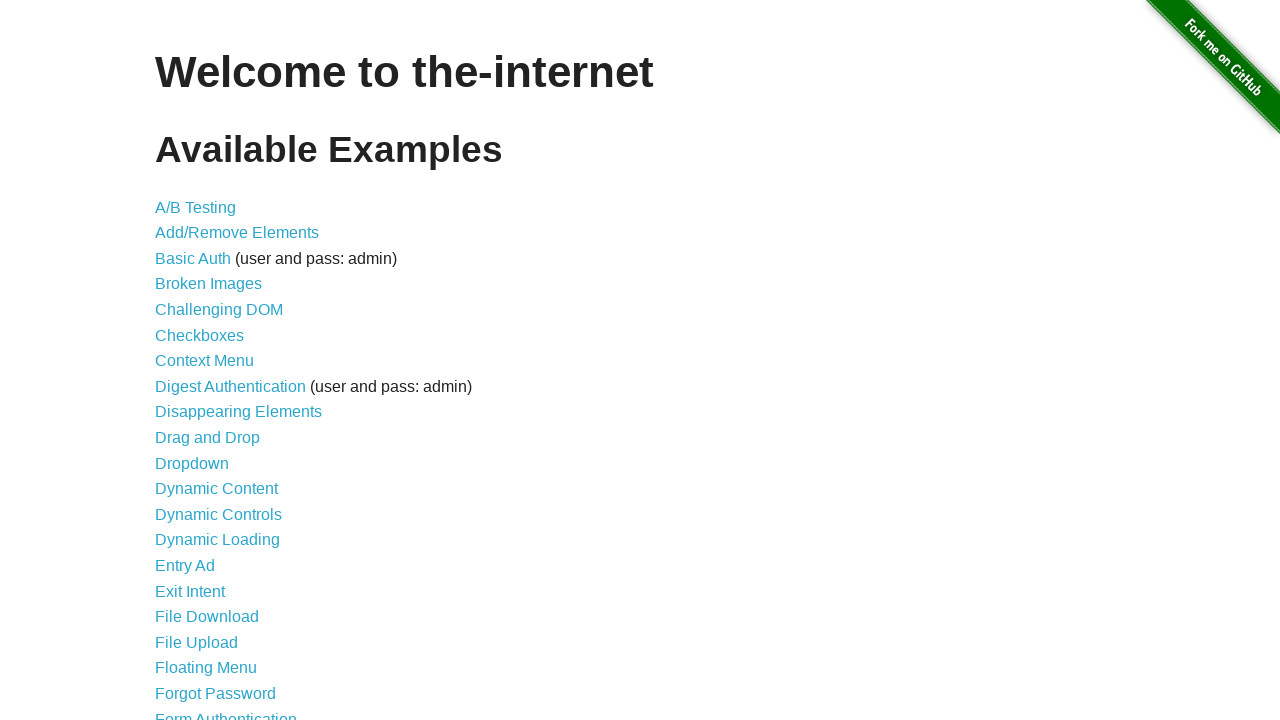

Loaded jQuery Growl library via $.getScript()
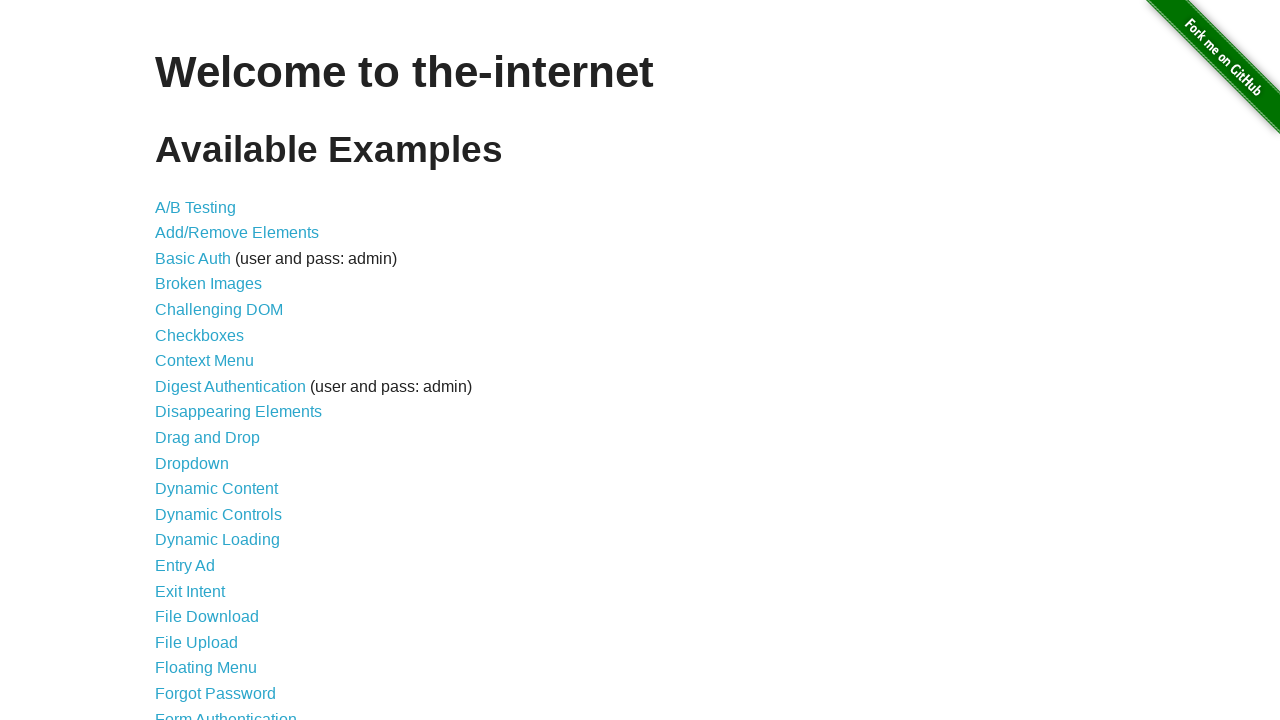

Injected jQuery Growl CSS stylesheet into page head
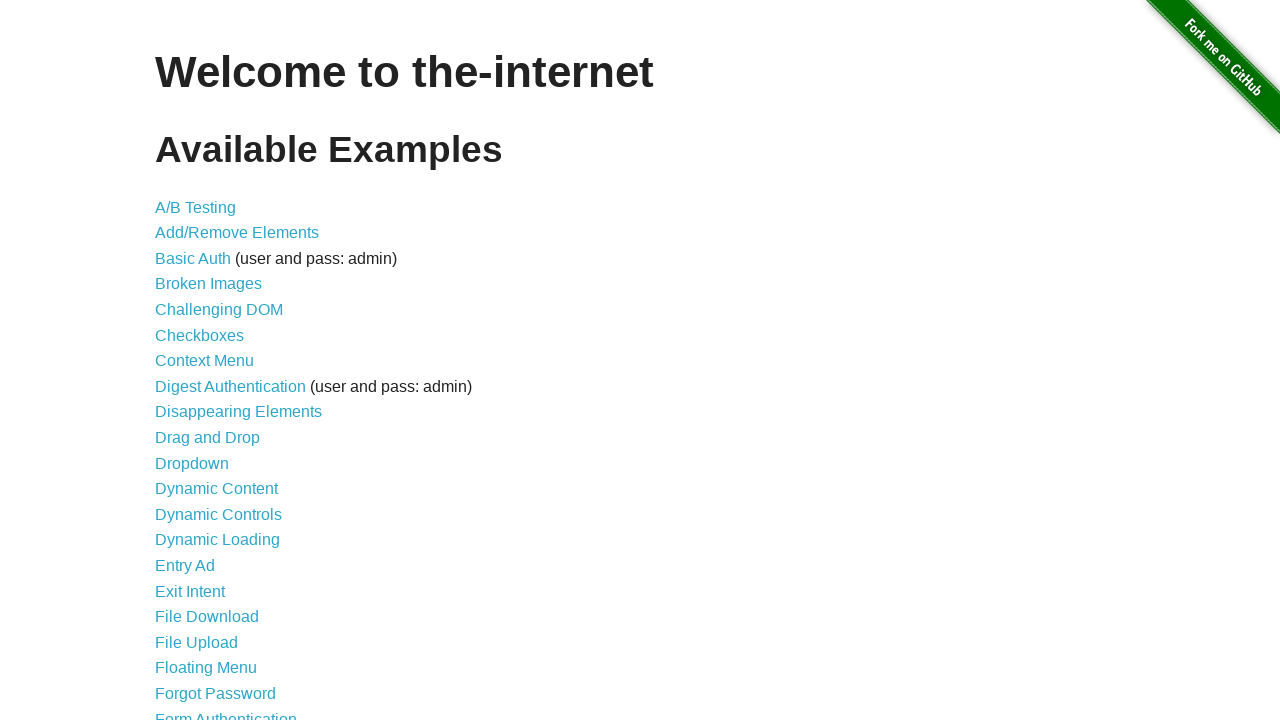

Waited for jQuery Growl function to be available
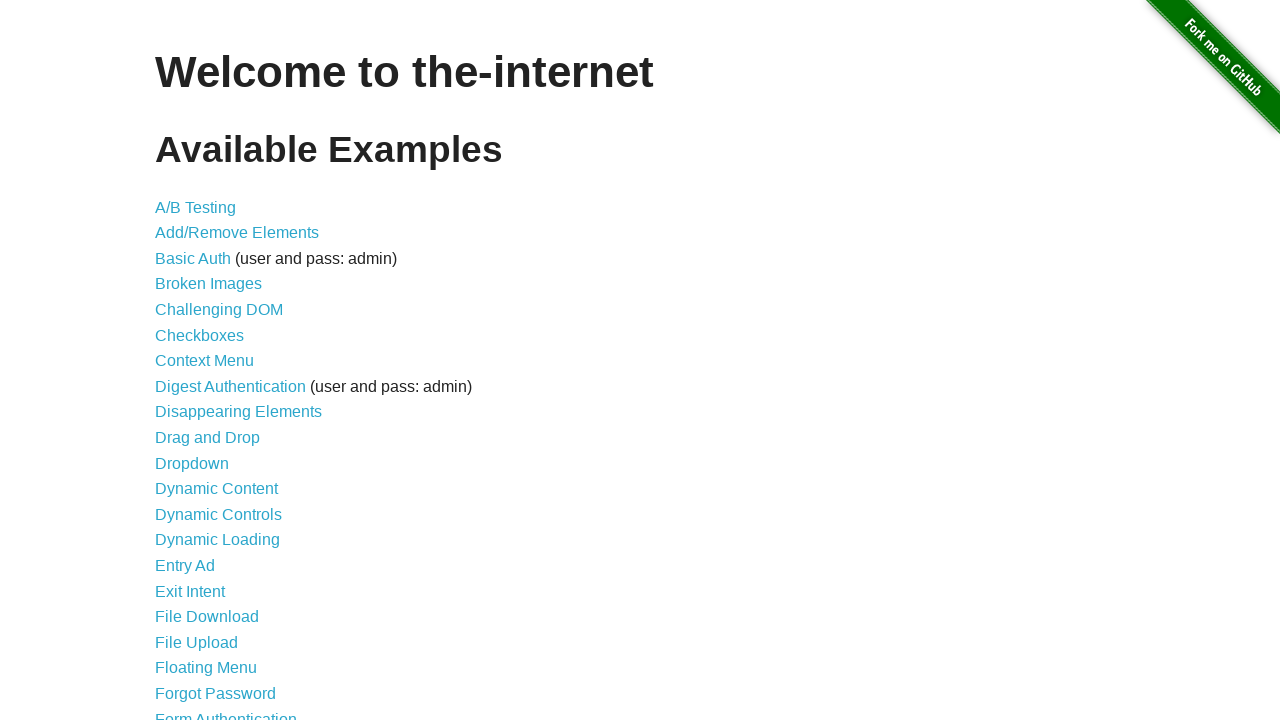

Displayed default notification with title 'GET' and message '/'
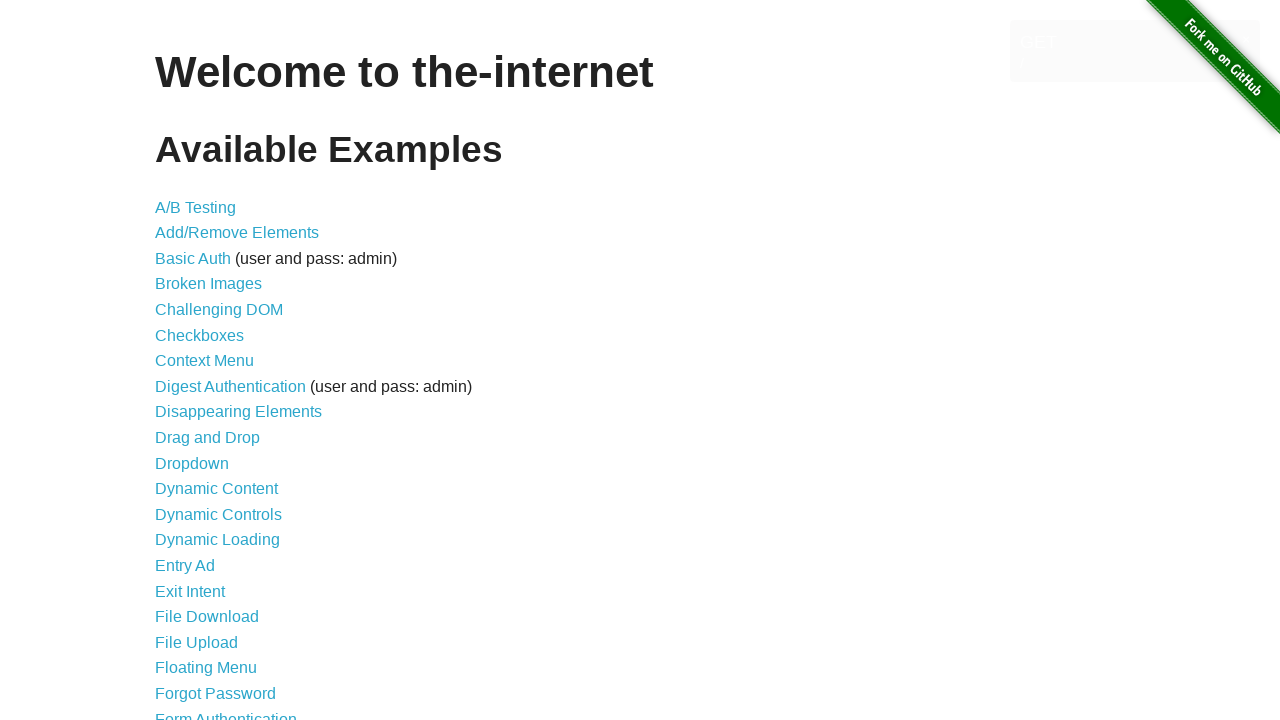

Displayed error notification with title 'ERROR'
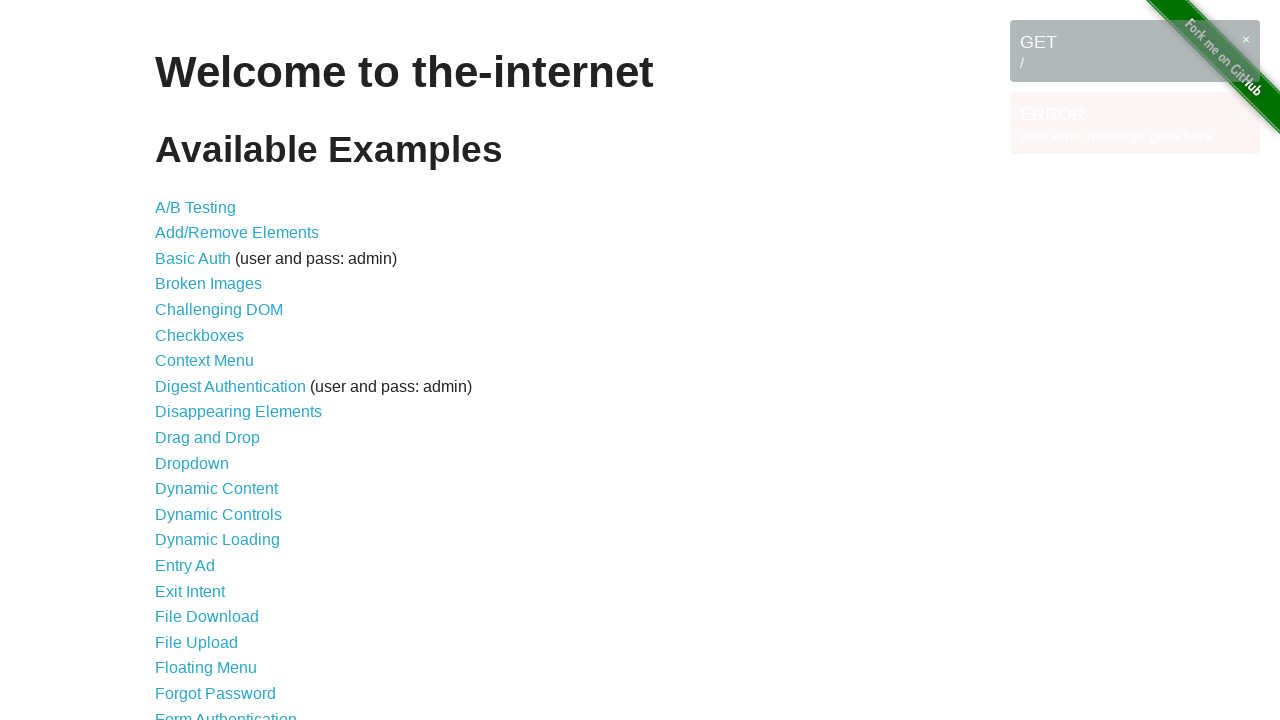

Displayed notice notification with title 'Notice'
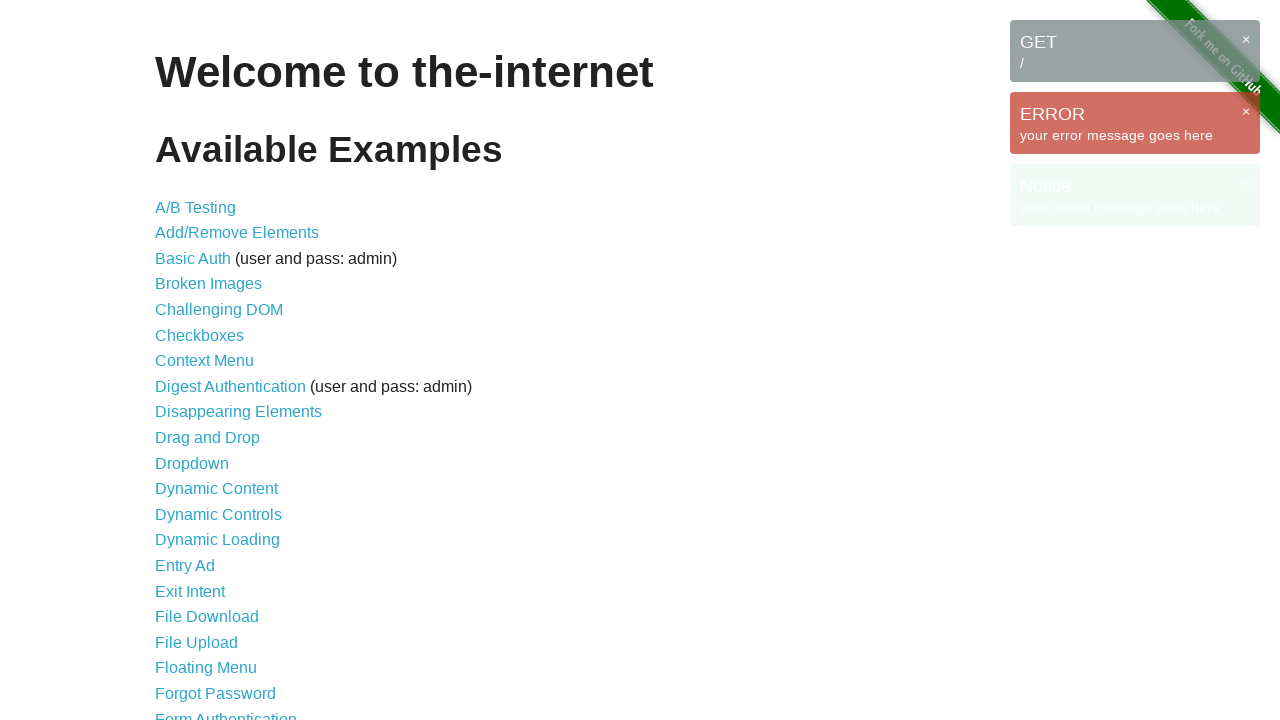

Displayed warning notification with title 'Warning!'
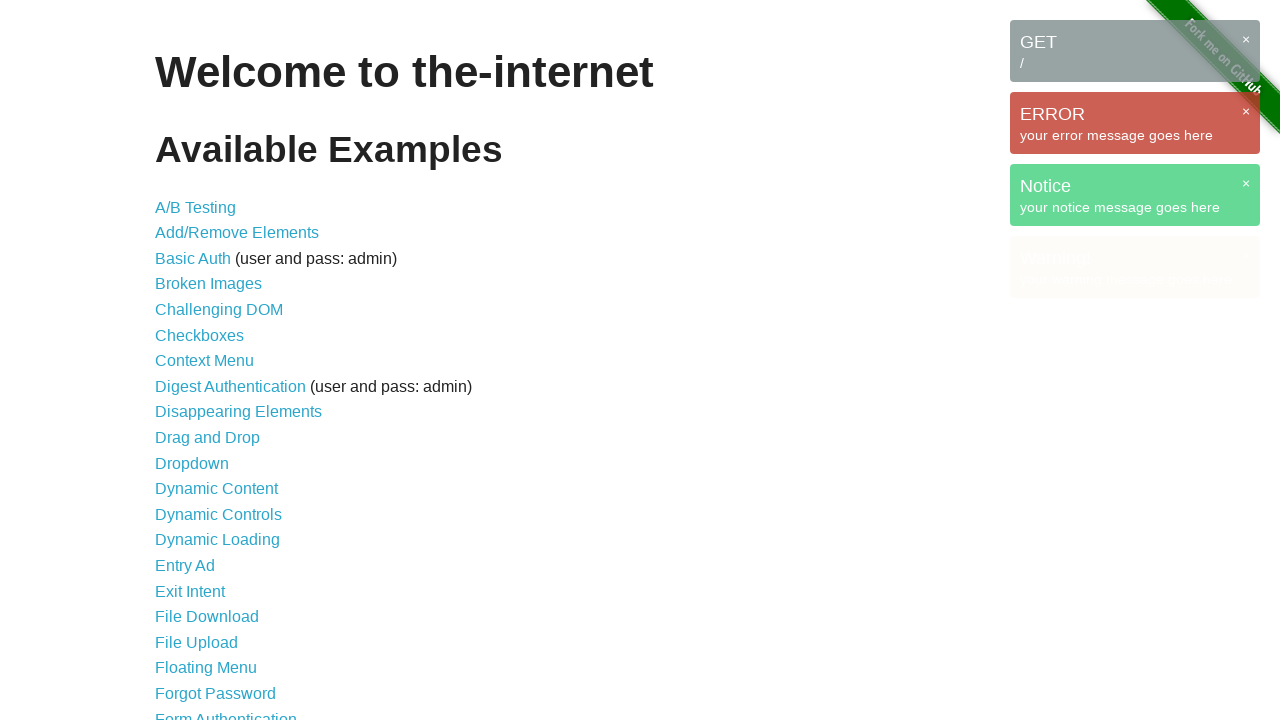

Waited 3 seconds to observe all notifications on the page
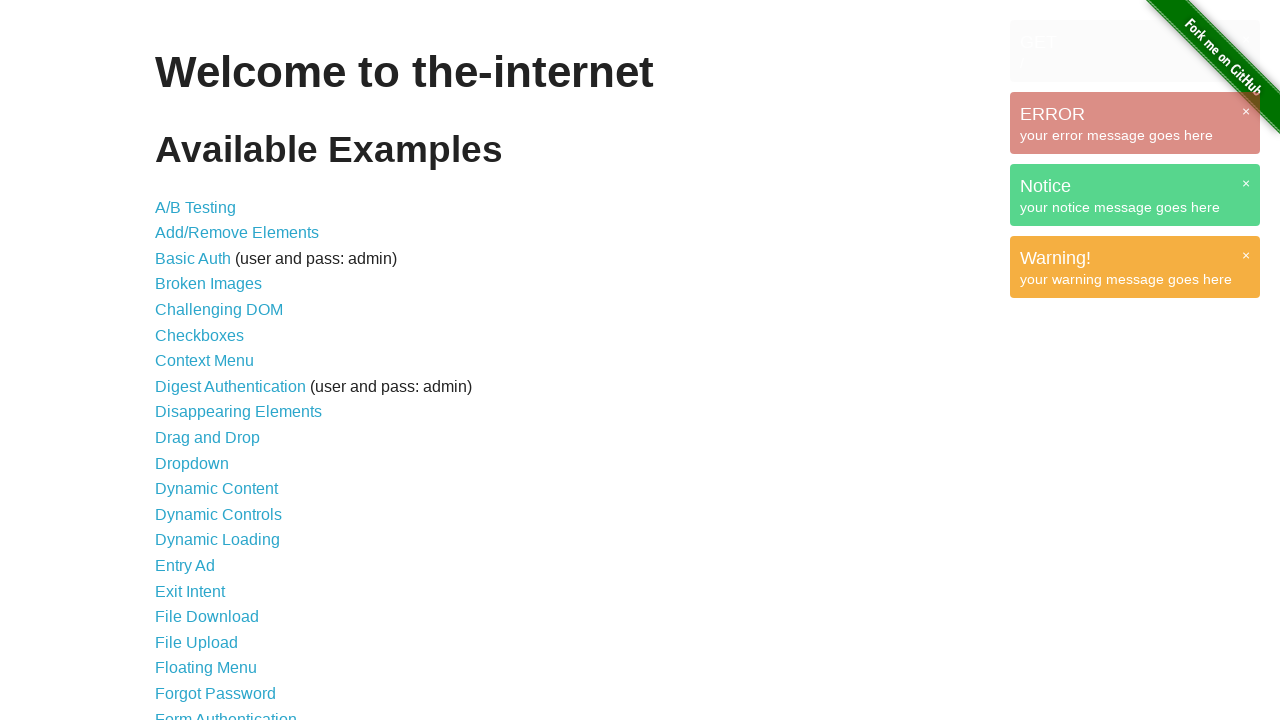

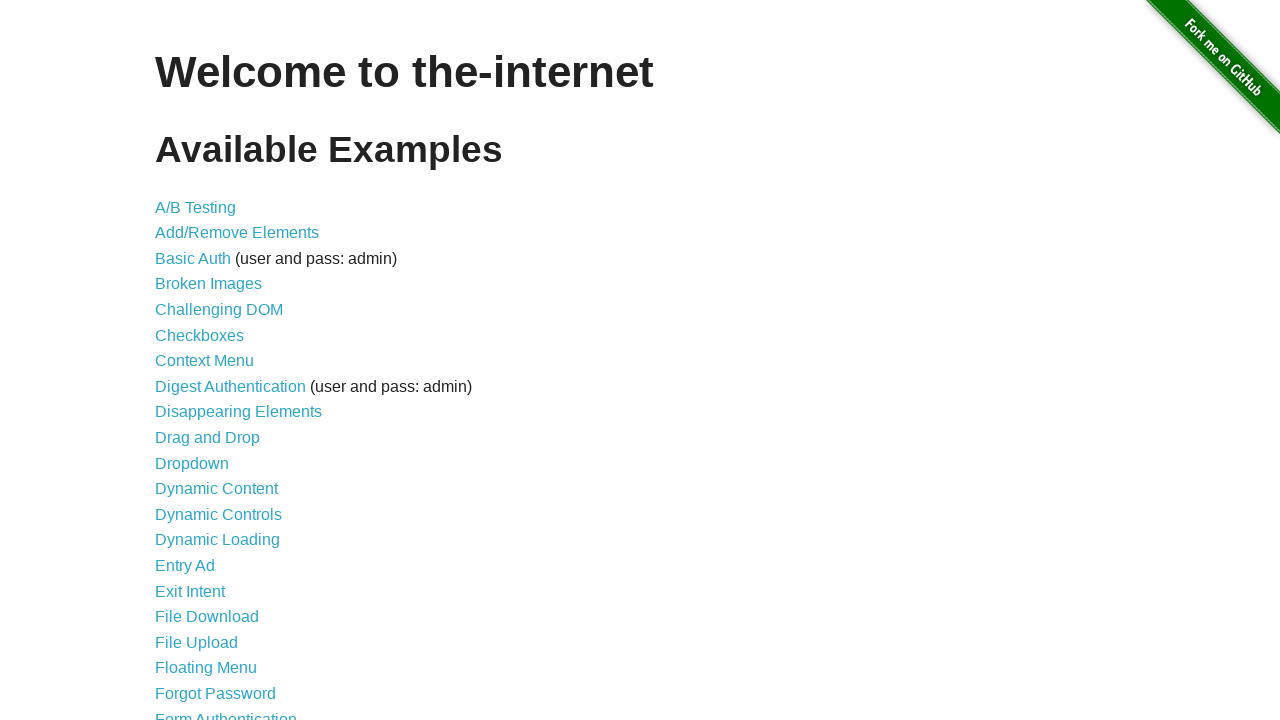